Tests an explicit wait scenario where the script waits for a price to change to $100, then clicks a book button, calculates a mathematical value based on a displayed number, enters the answer, and submits the form.

Starting URL: http://suninjuly.github.io/explicit_wait2.html

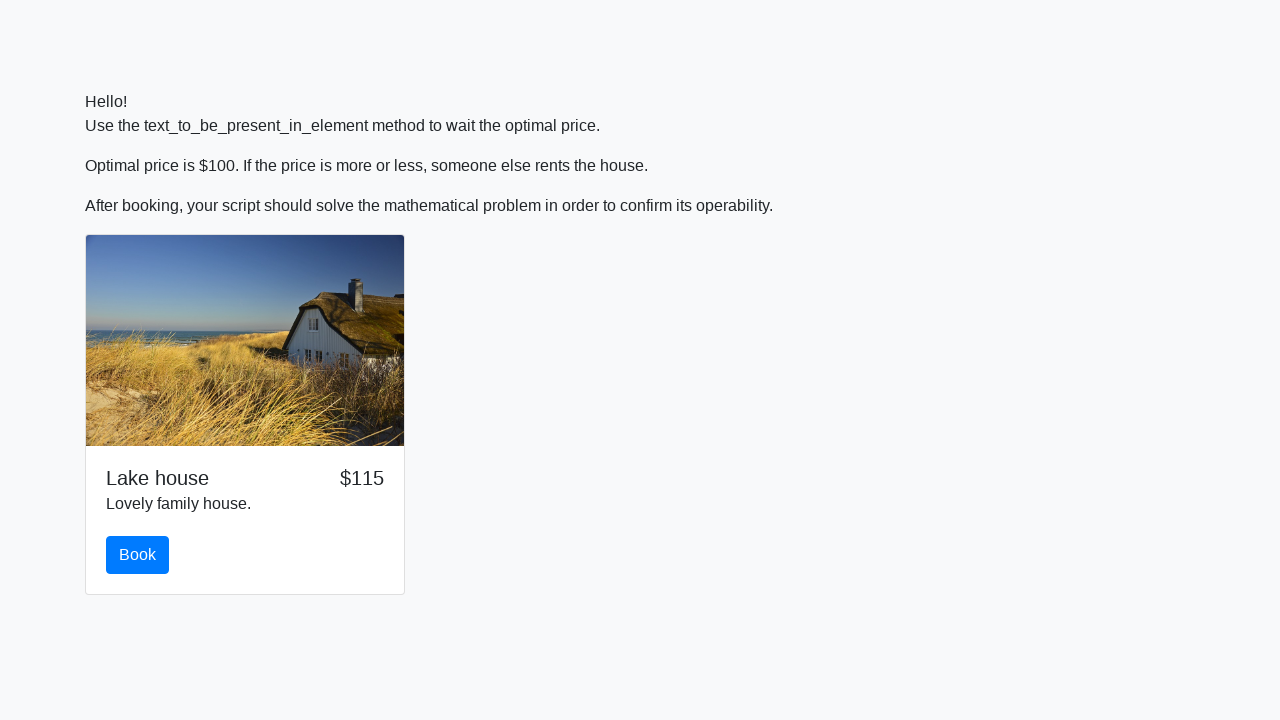

Waited for price to change to $100
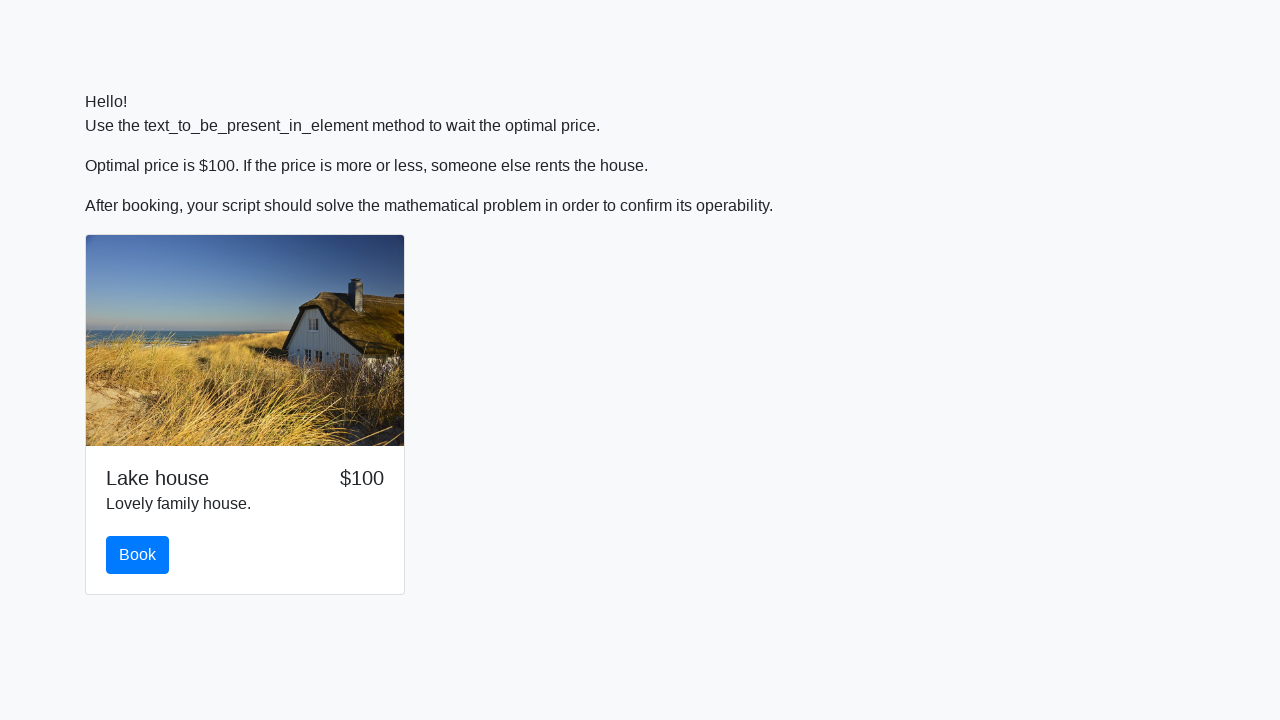

Clicked the book button at (138, 555) on #book
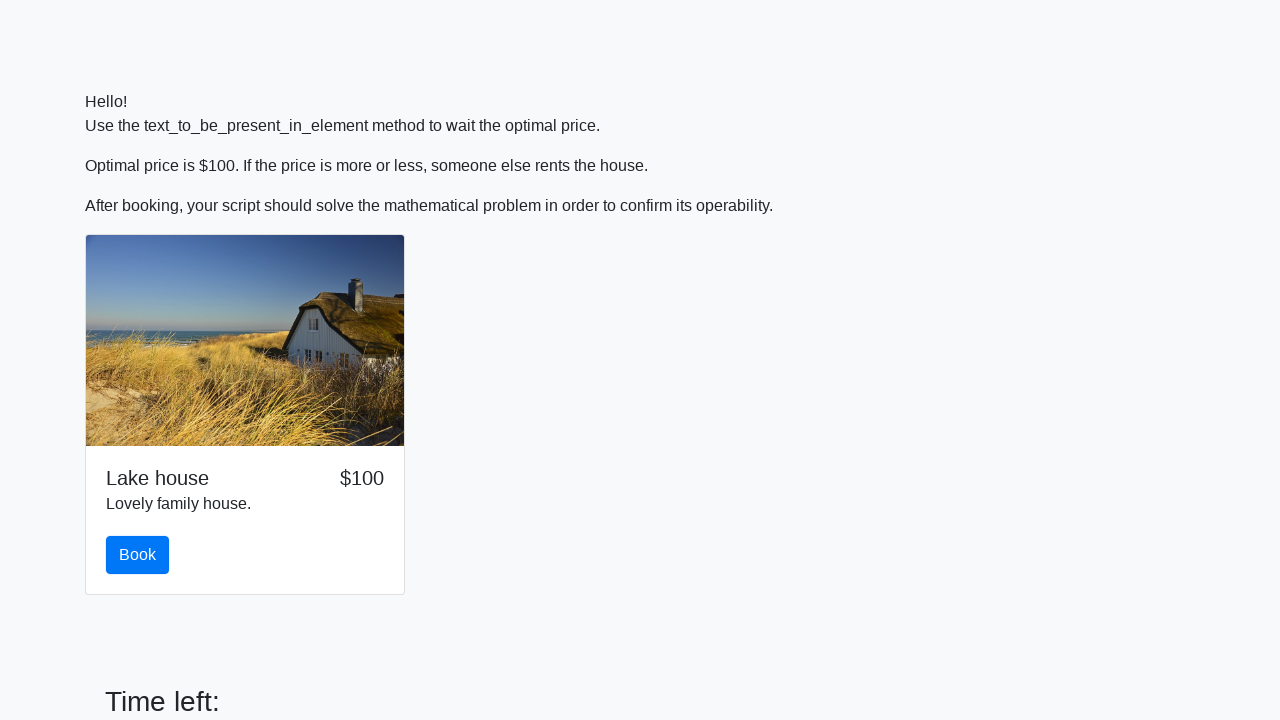

Scrolled down 100 pixels
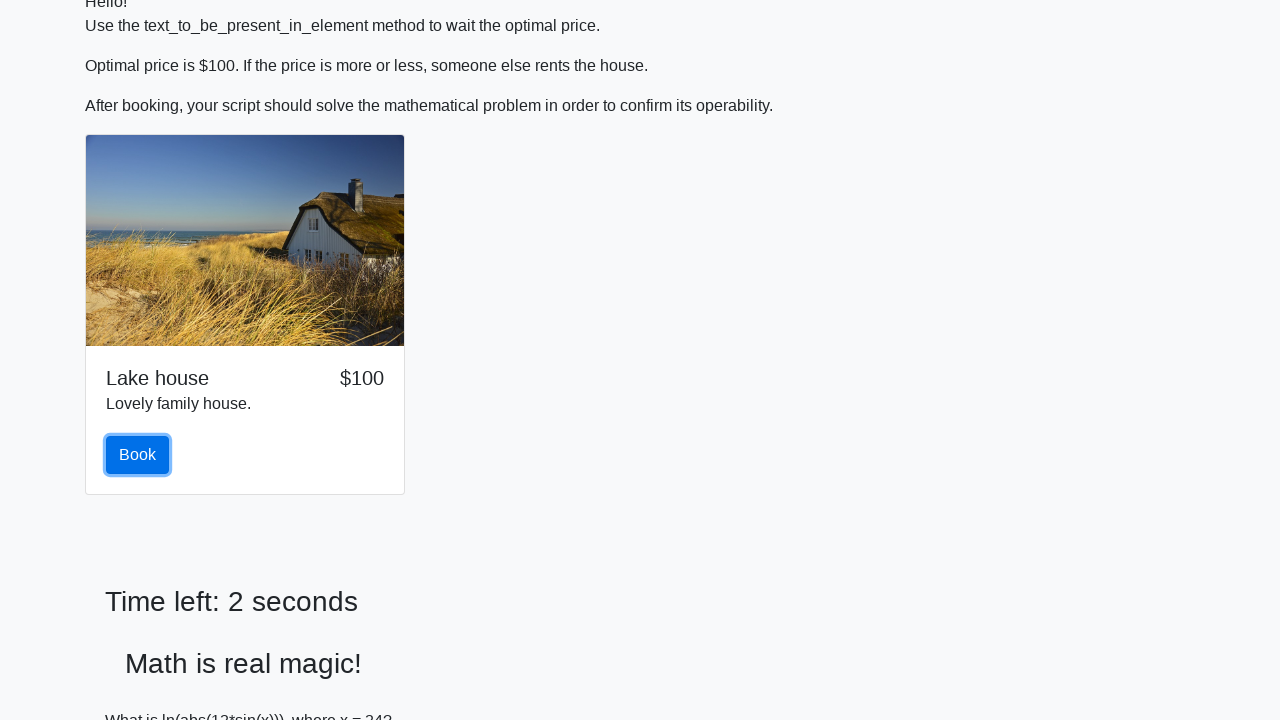

Retrieved x value from page: 24
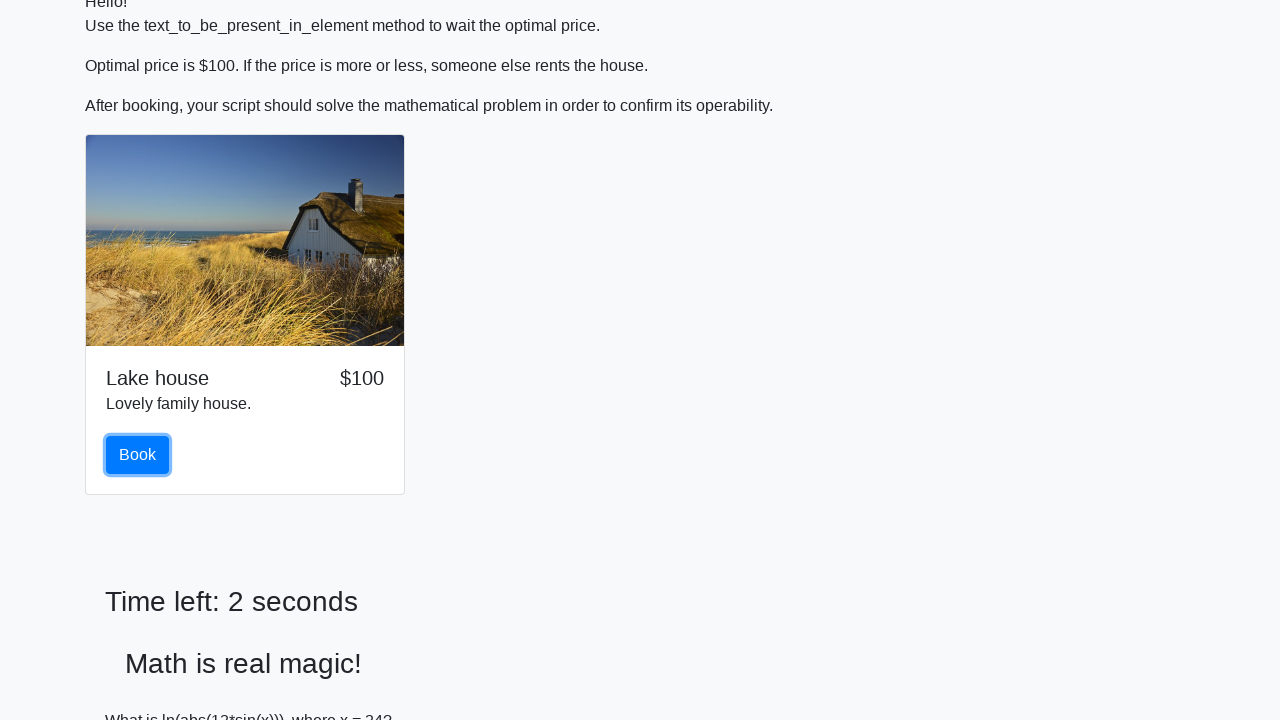

Calculated answer using formula: 2.385725184425404
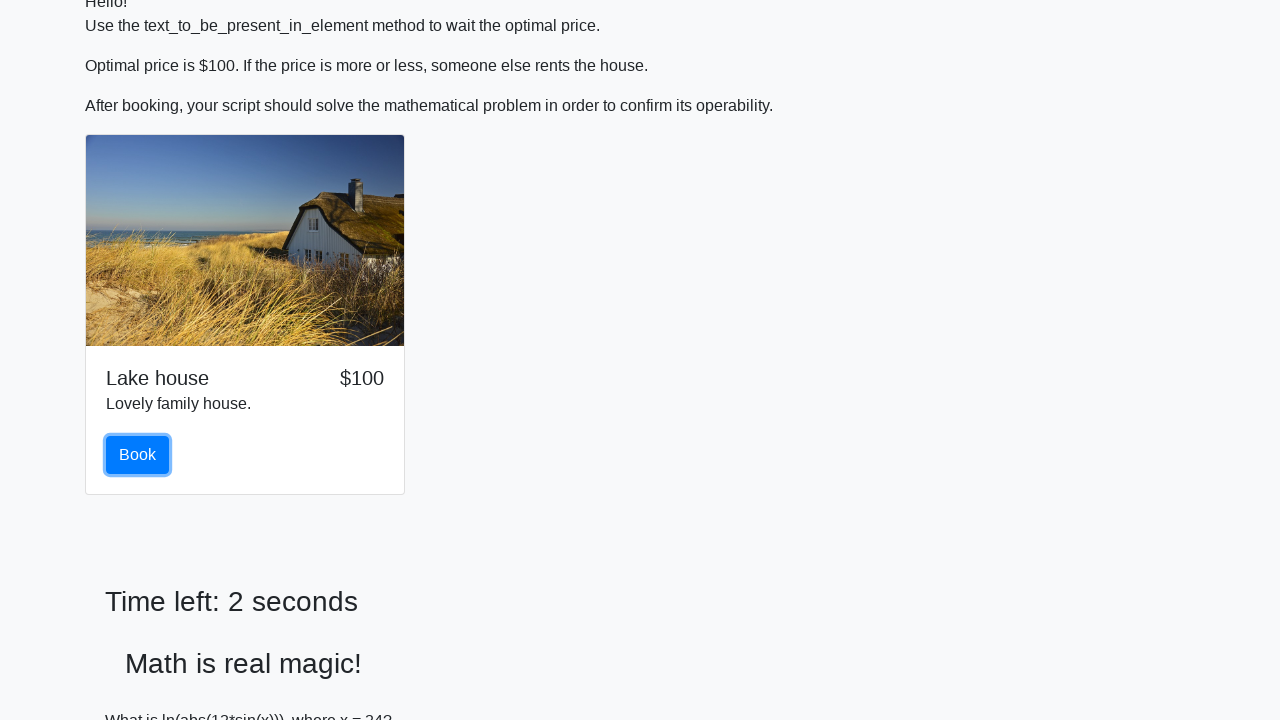

Filled answer field with calculated value: 2.385725184425404 on #answer
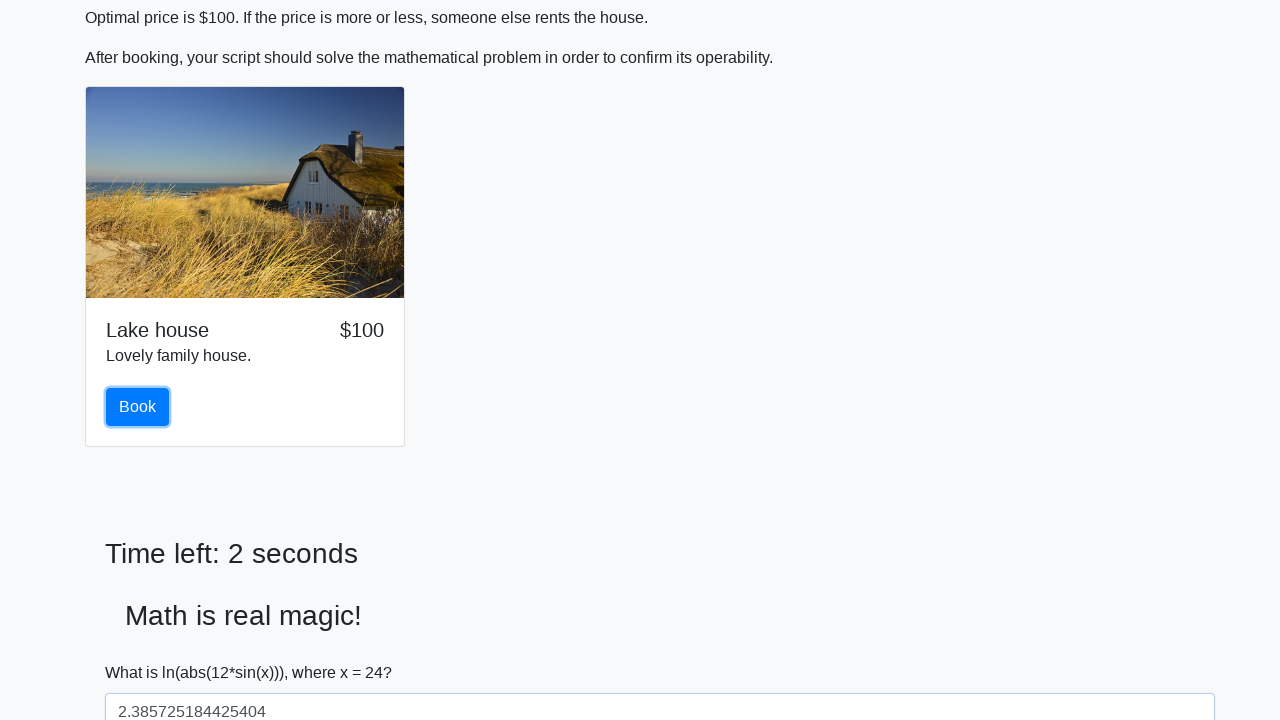

Clicked the solve button to submit form at (143, 651) on #solve
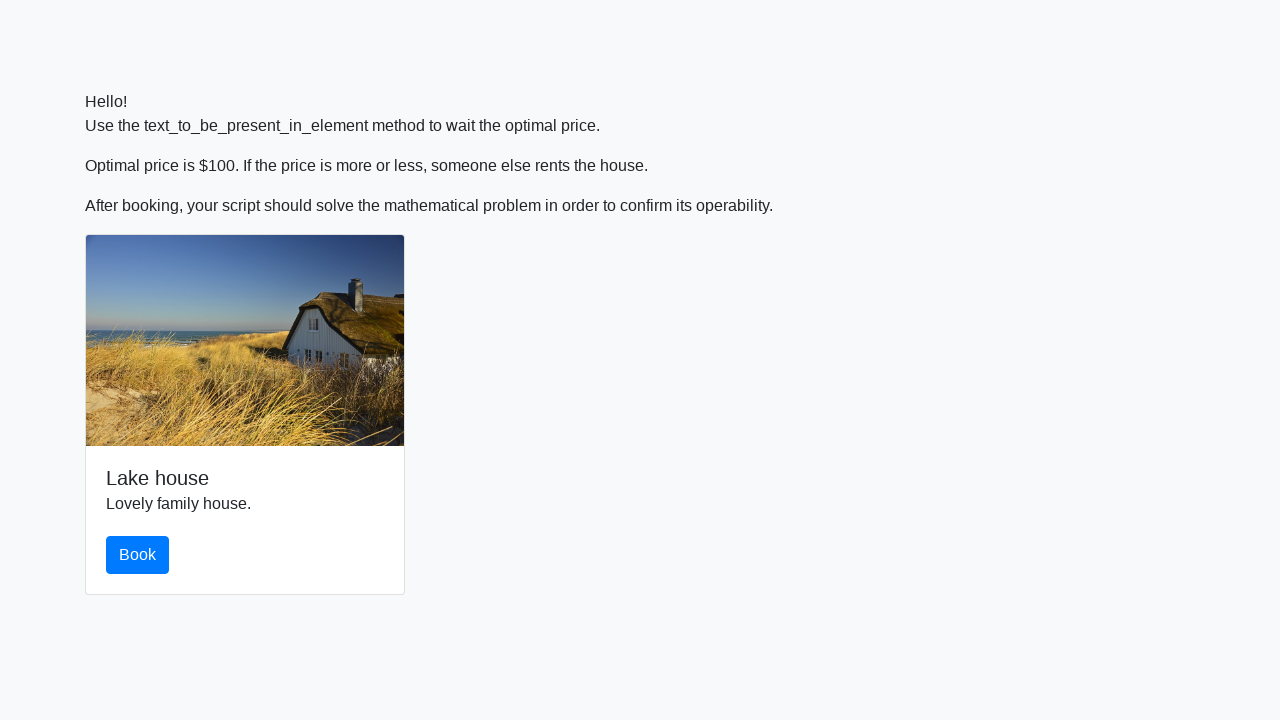

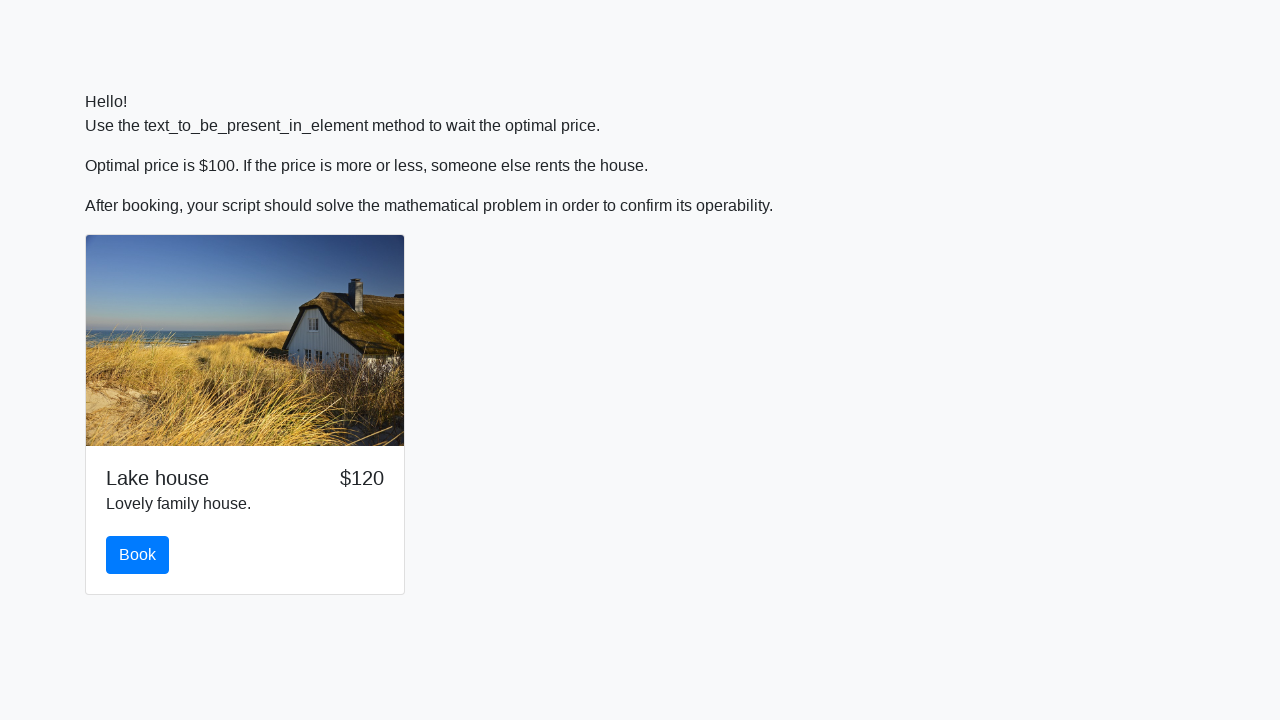